Tests dynamic loading with implicit wait where element is rendered after clicking start button

Starting URL: https://the-internet.herokuapp.com/dynamic_loading/2

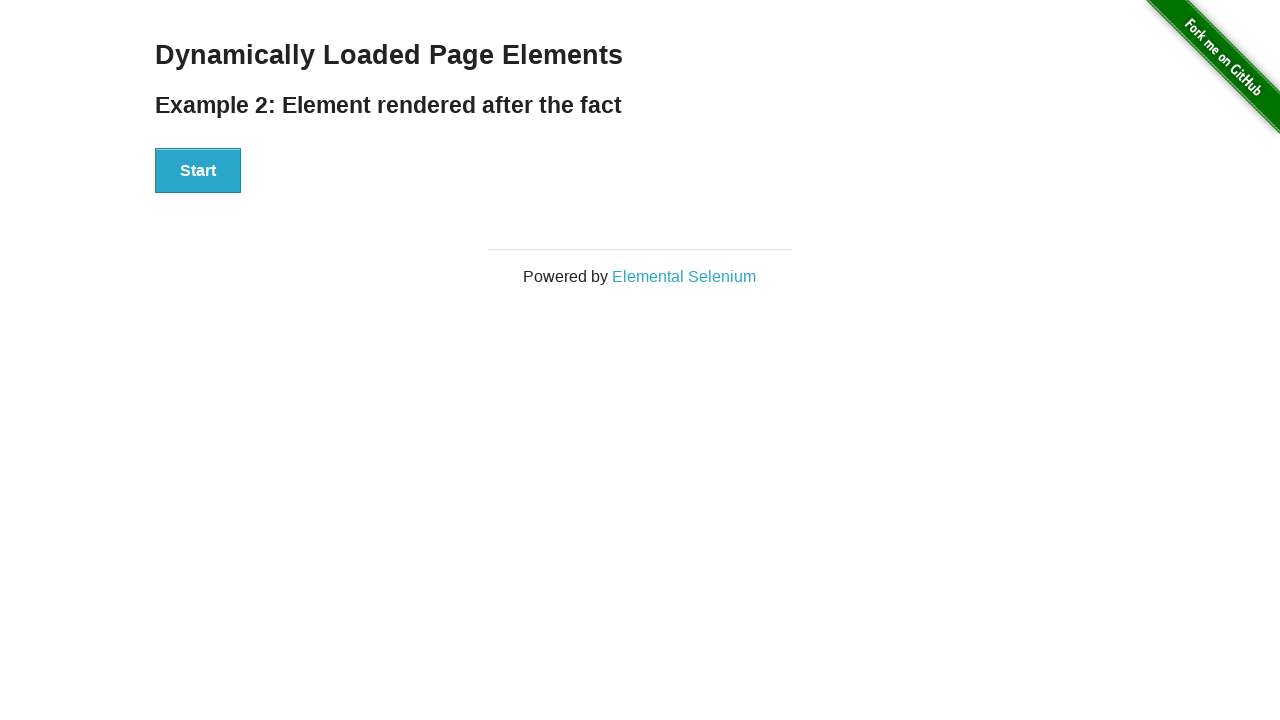

Clicked start button to trigger dynamic loading at (198, 171) on button
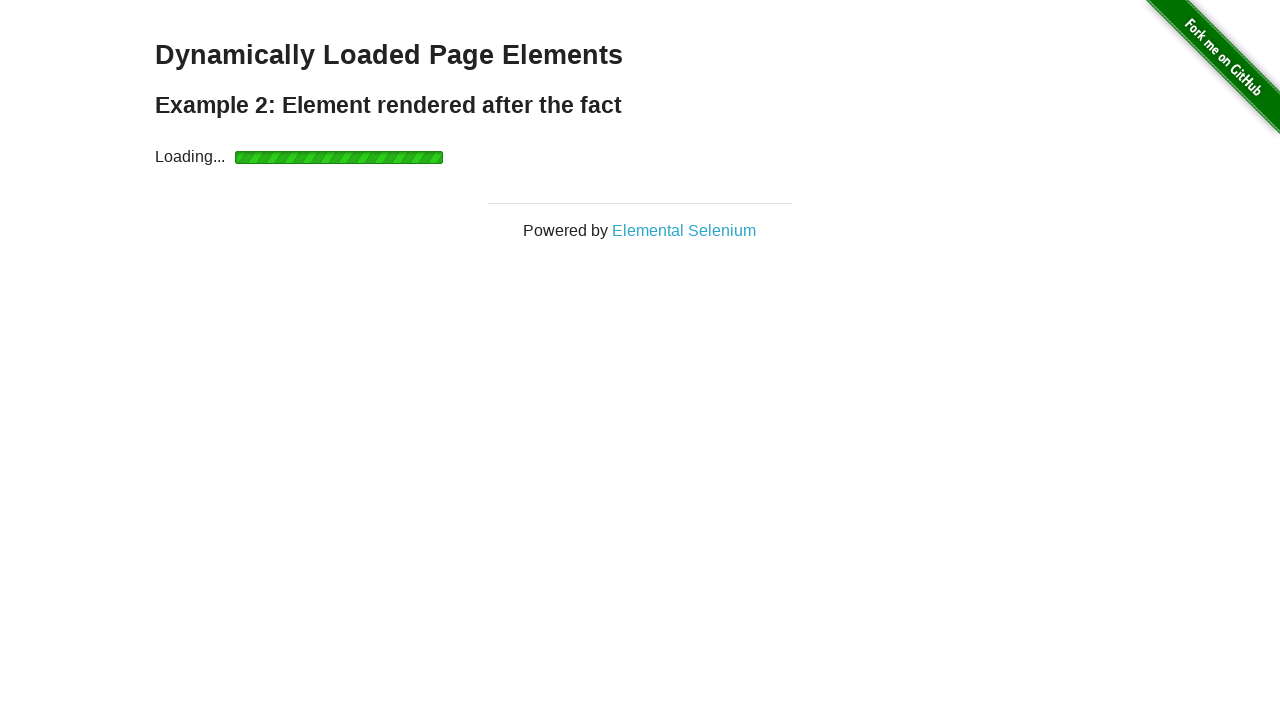

Waited for finish element to be rendered
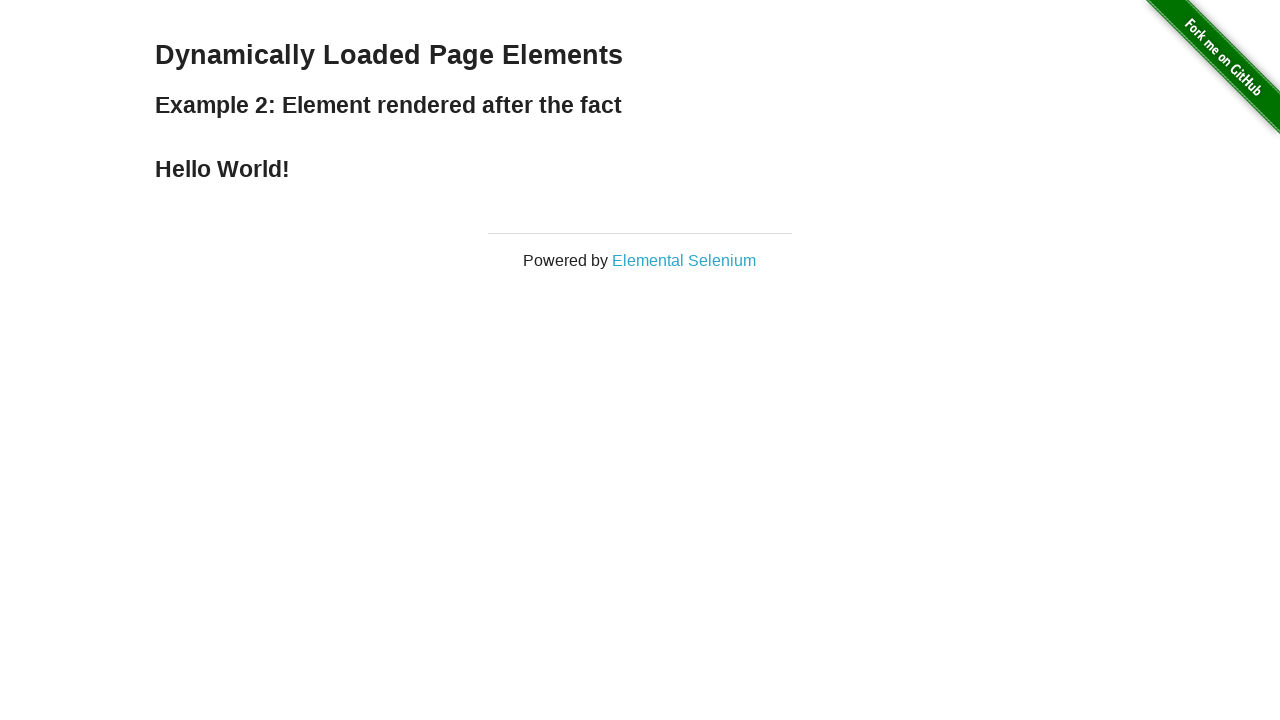

Verified finish element contains 'Hello World!' text
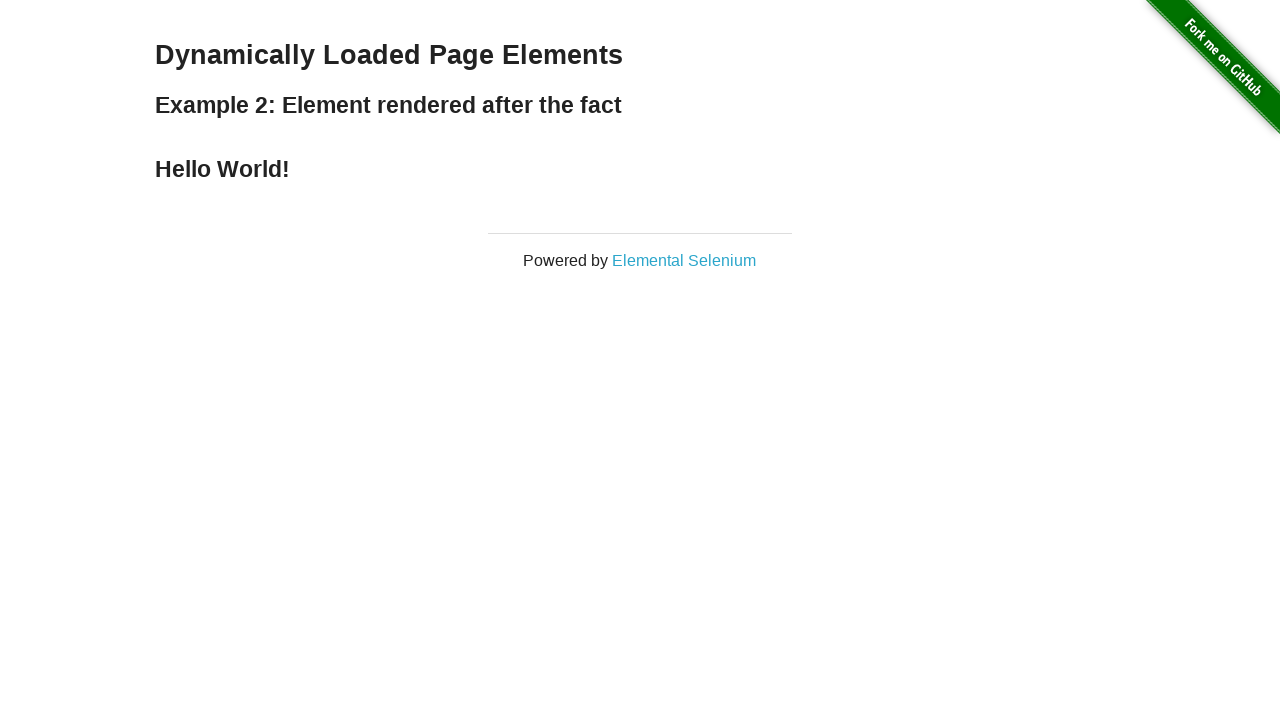

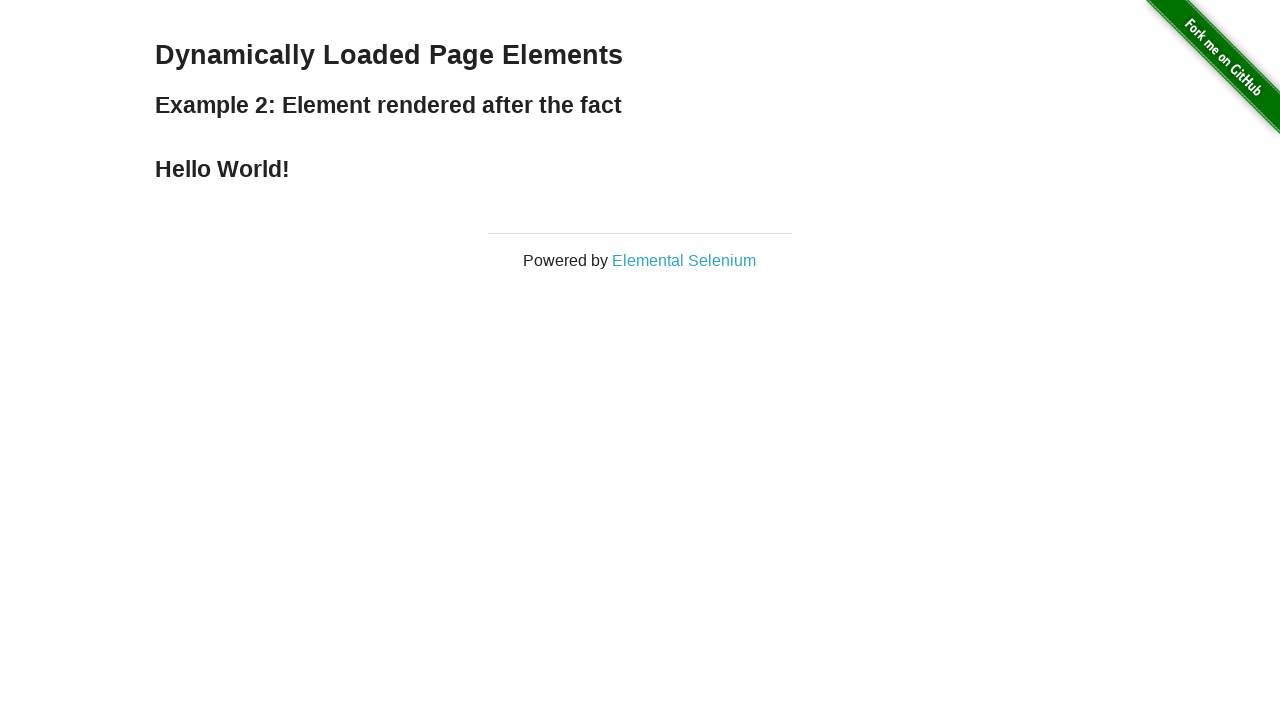